Tests iframe interaction by navigating to a W3Schools JavaScript tutorial page, switching to the result iframe, and clicking a button within it.

Starting URL: https://www.w3schools.com/js/tryit.asp?filename=tryjs_myfirst

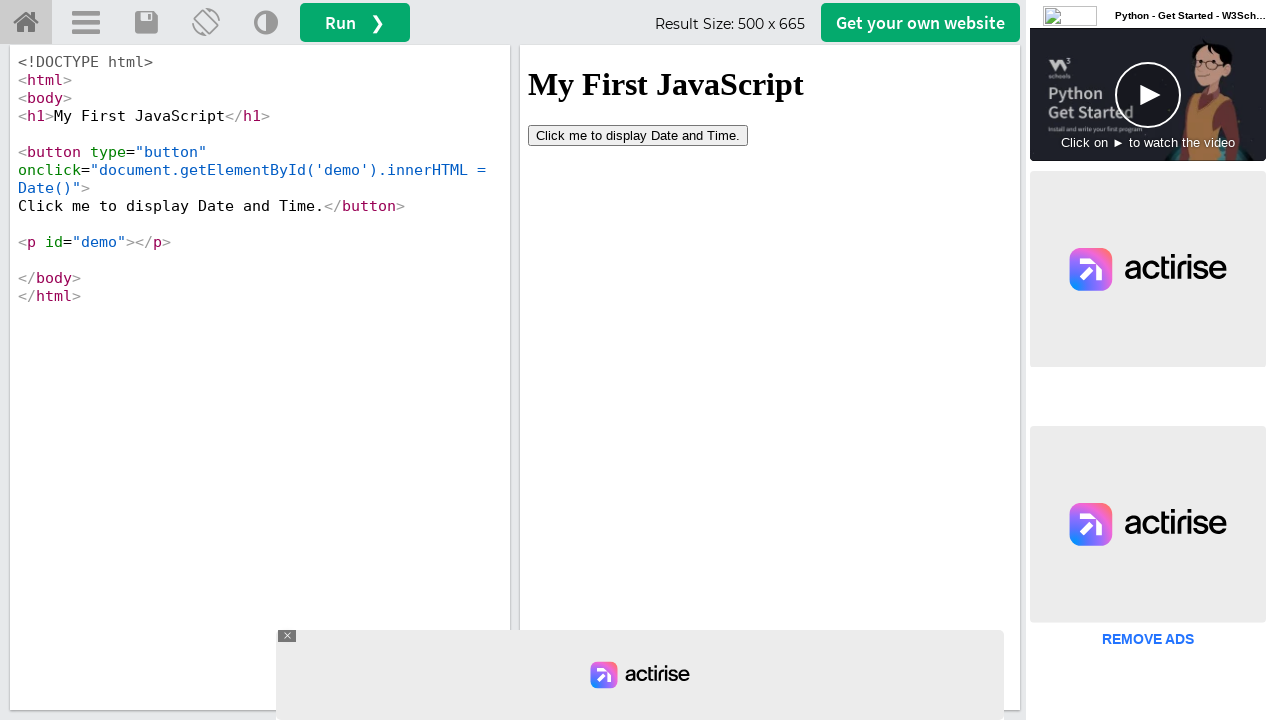

Waited for iframe#iframeResult to load on W3Schools JavaScript tutorial page
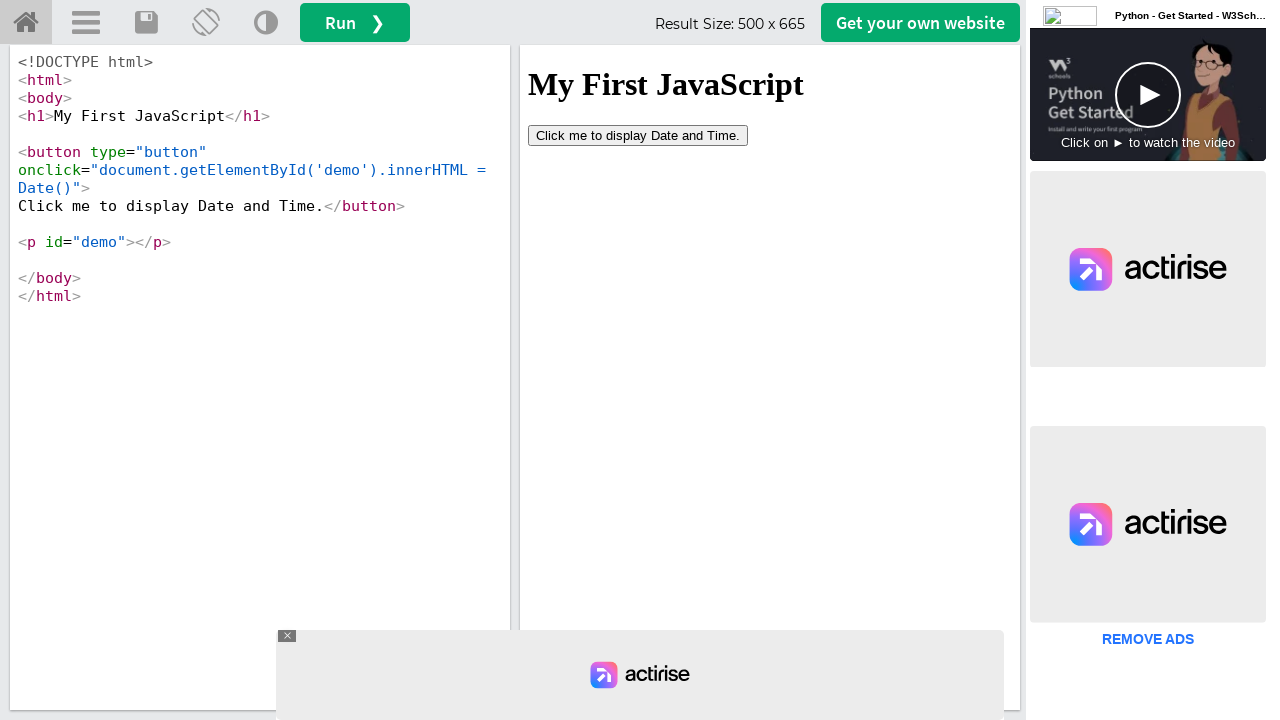

Located the result iframe using frame_locator
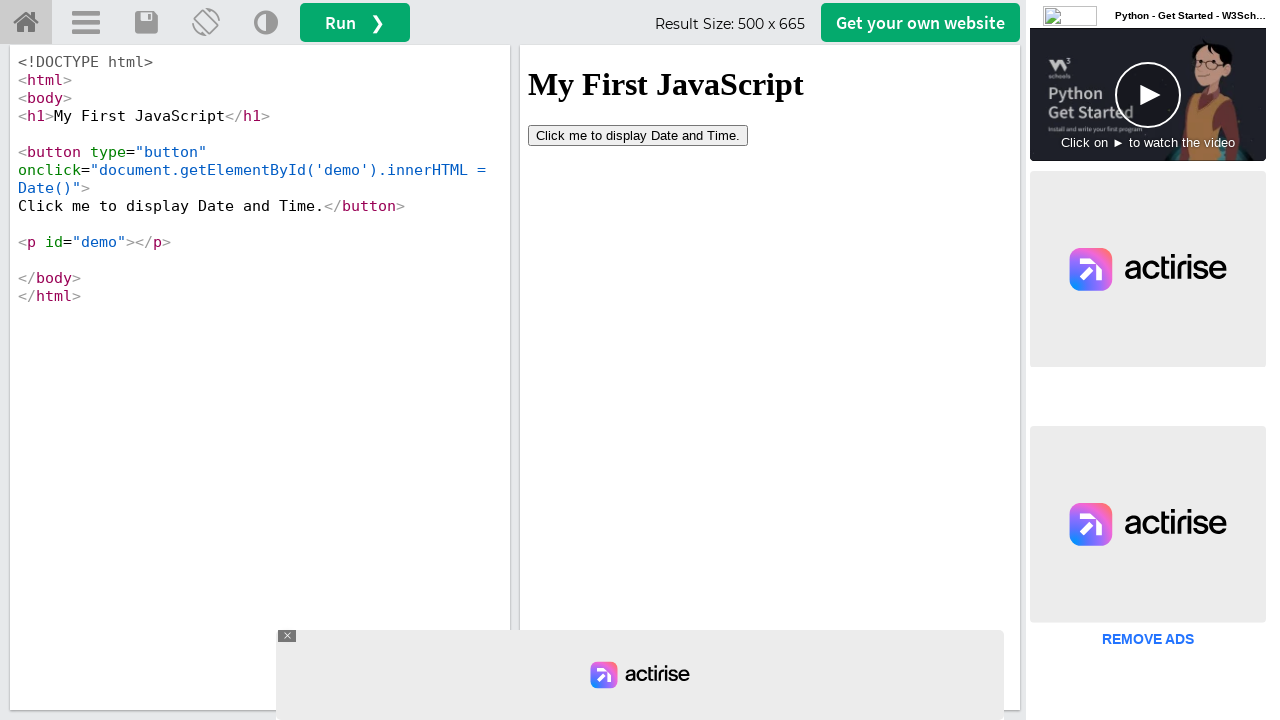

Clicked button within the result iframe at (638, 135) on #iframeResult >> internal:control=enter-frame >> button[type='button']
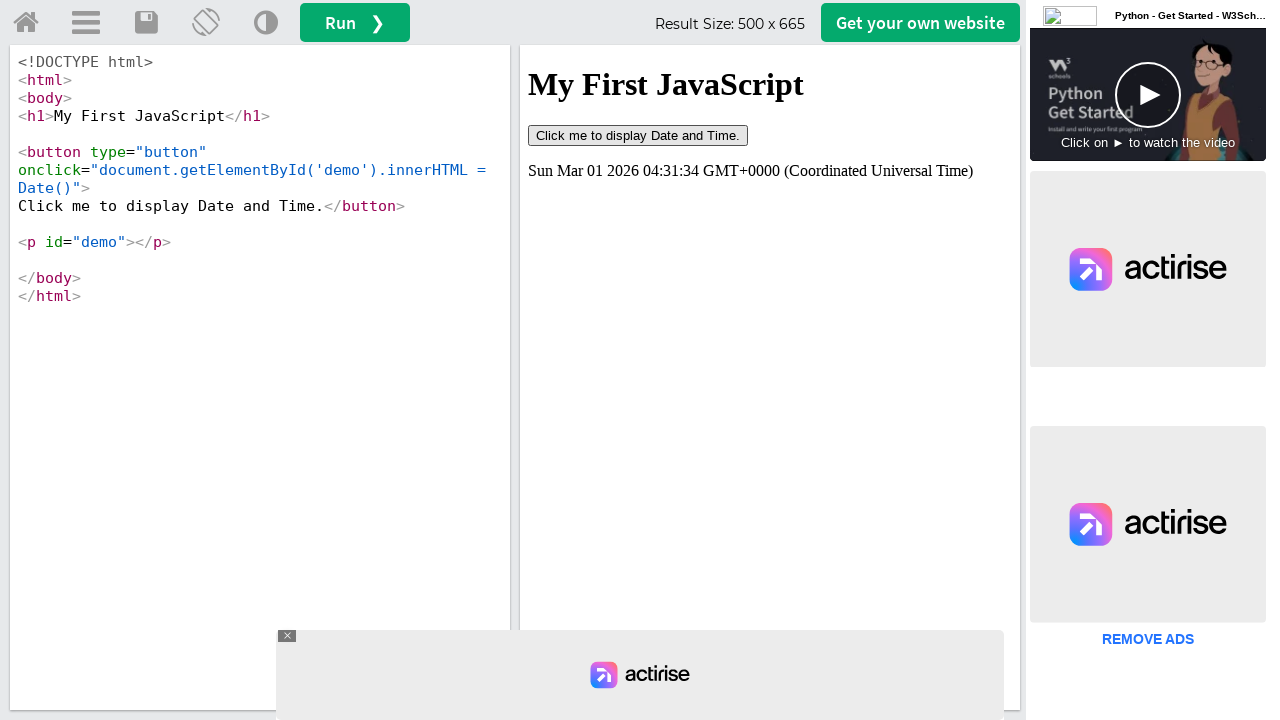

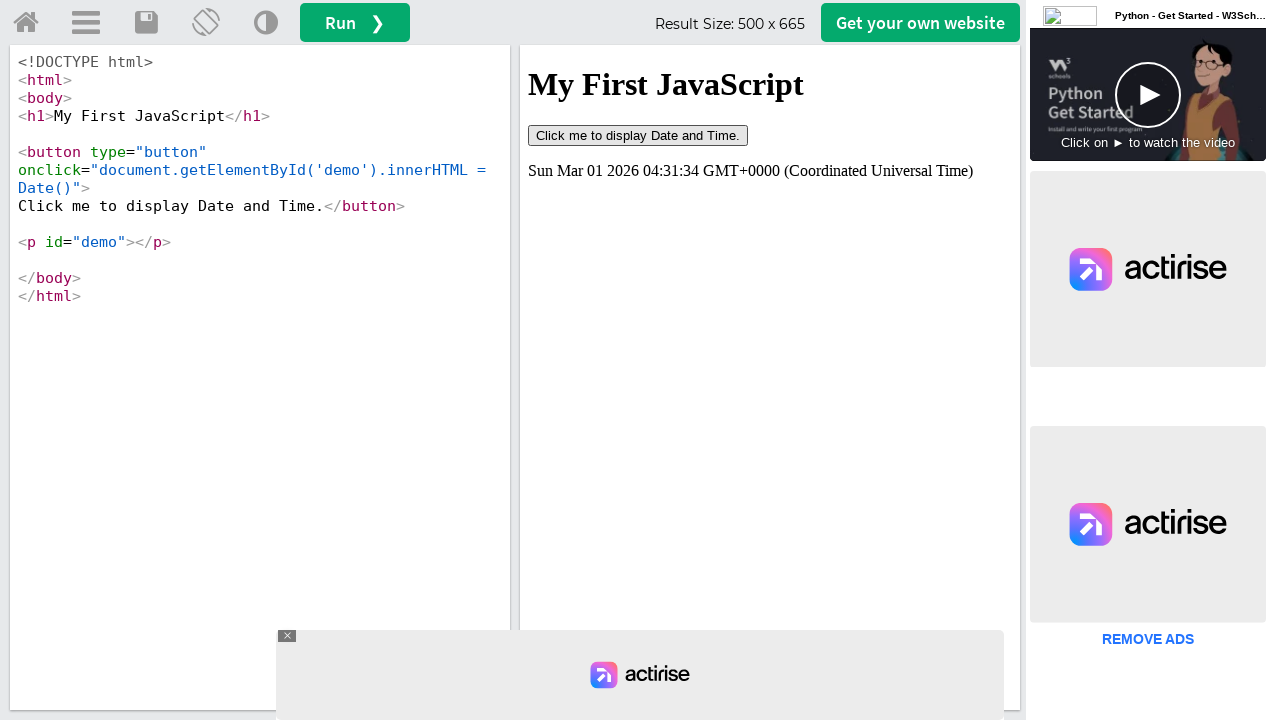